Navigates to Stripe homepage and tests page loading with different viewport sizes (desktop and mobile)

Starting URL: https://stripe.com

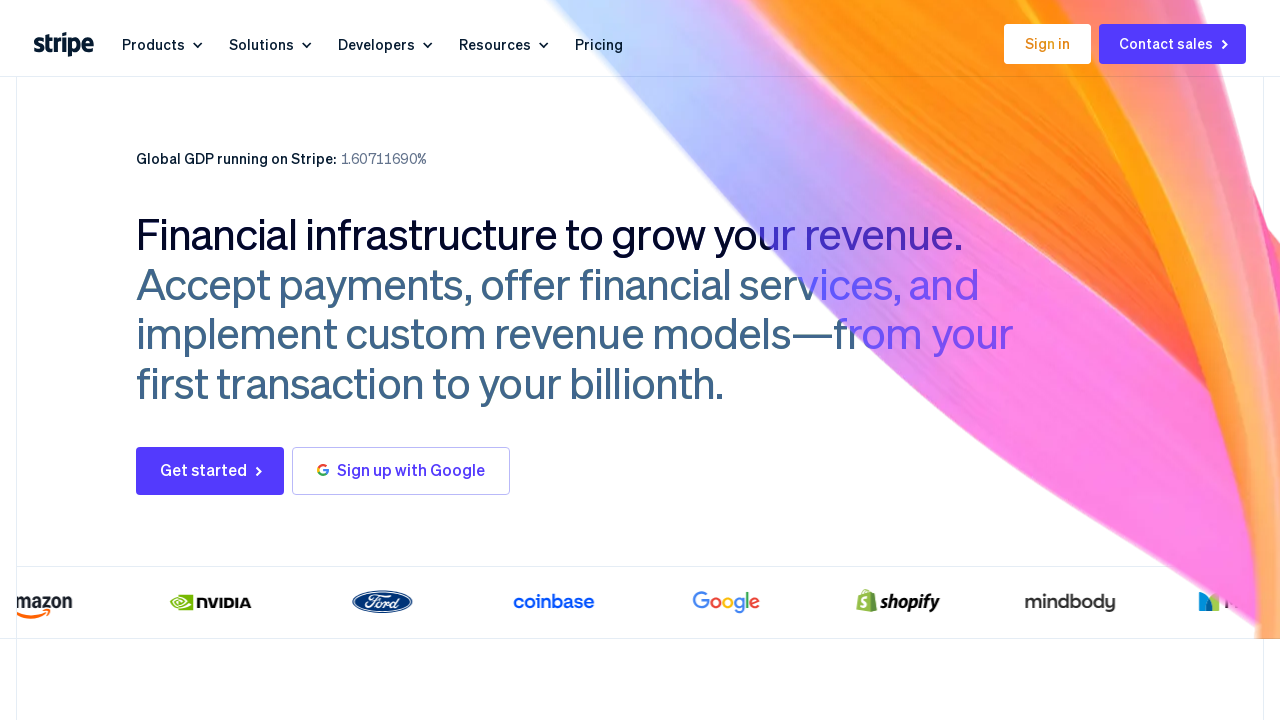

Waited for page to fully load (networkidle)
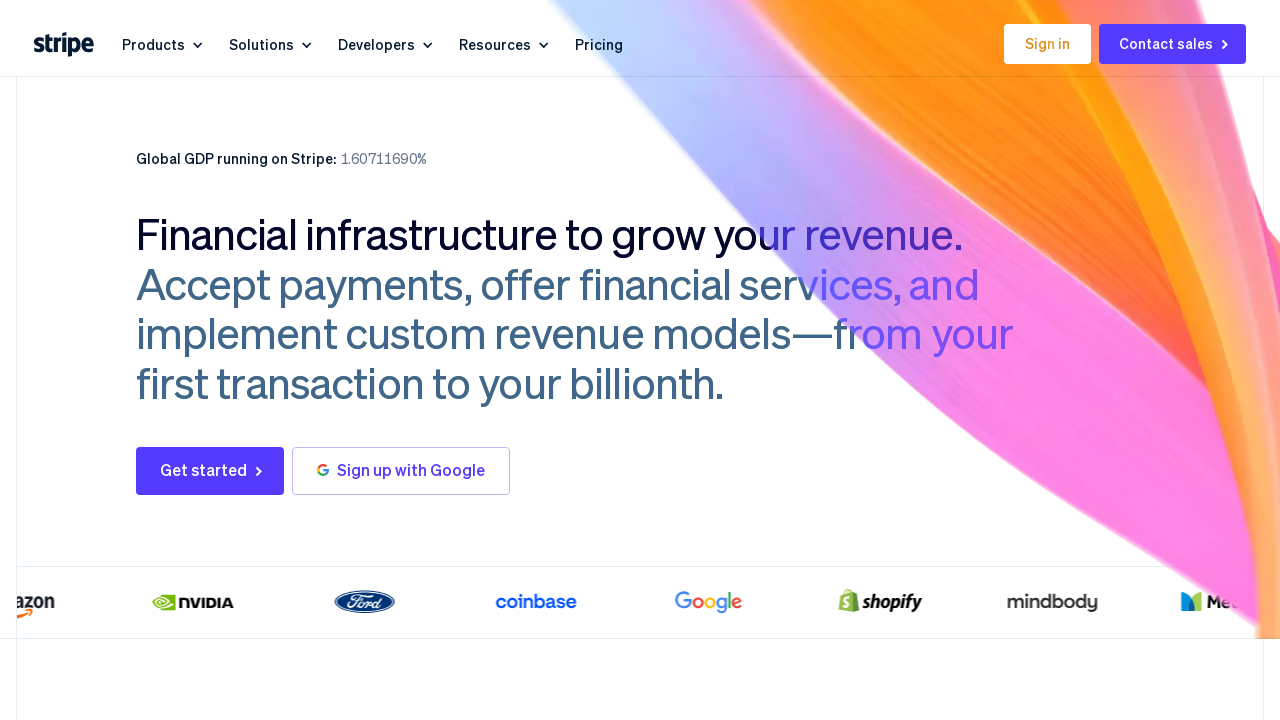

Set viewport to mobile size (390x844)
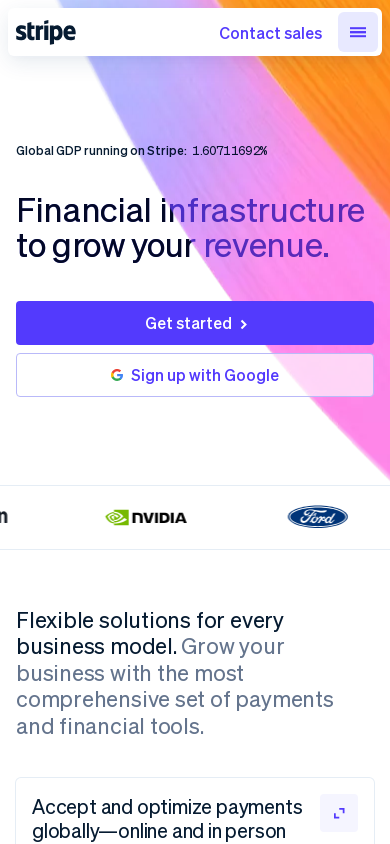

Waited for page to adjust to mobile viewport
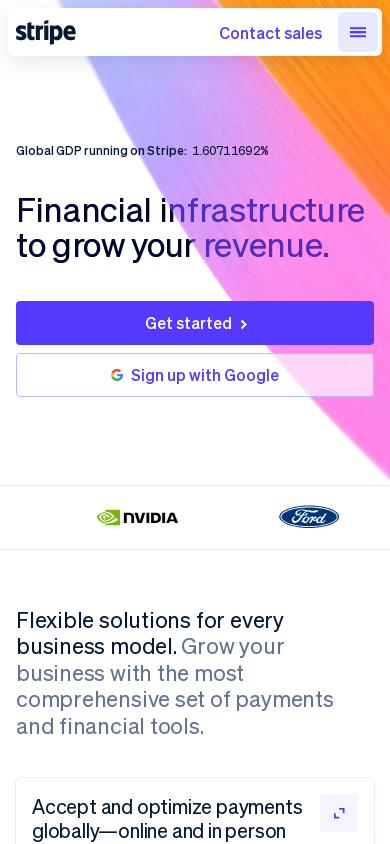

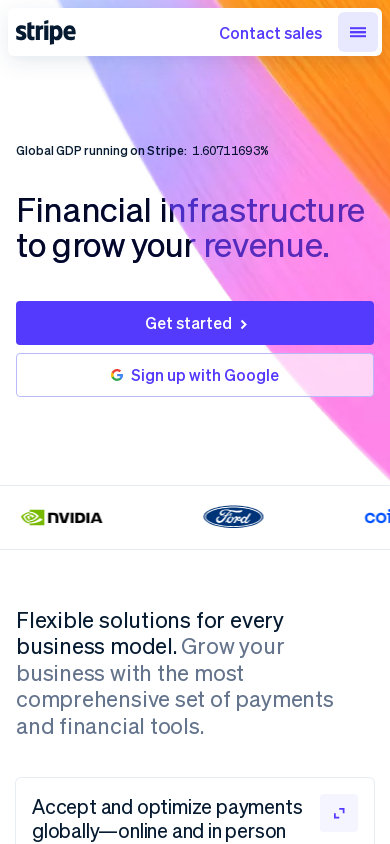